Tests navigation through shifting content menu using XPath selectors and counts menu items

Starting URL: https://the-internet.herokuapp.com/

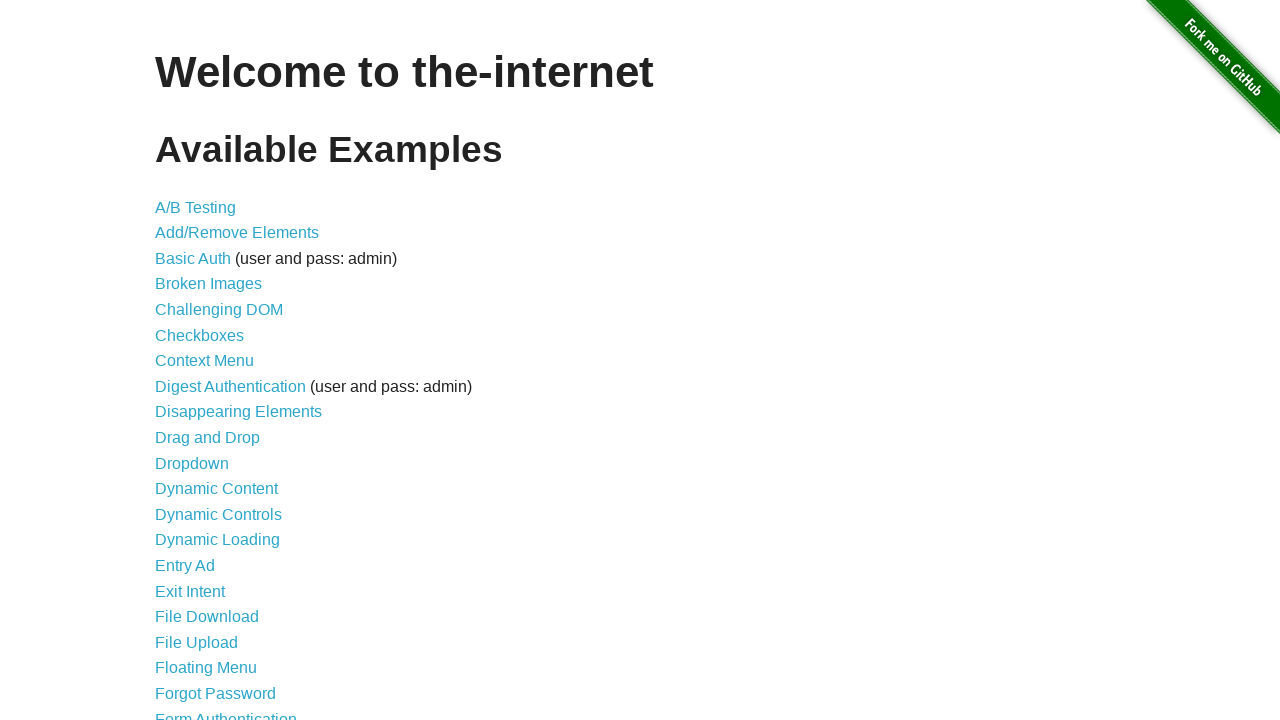

Clicked on Shifting Content link at (212, 523) on a[href='/shifting_content']
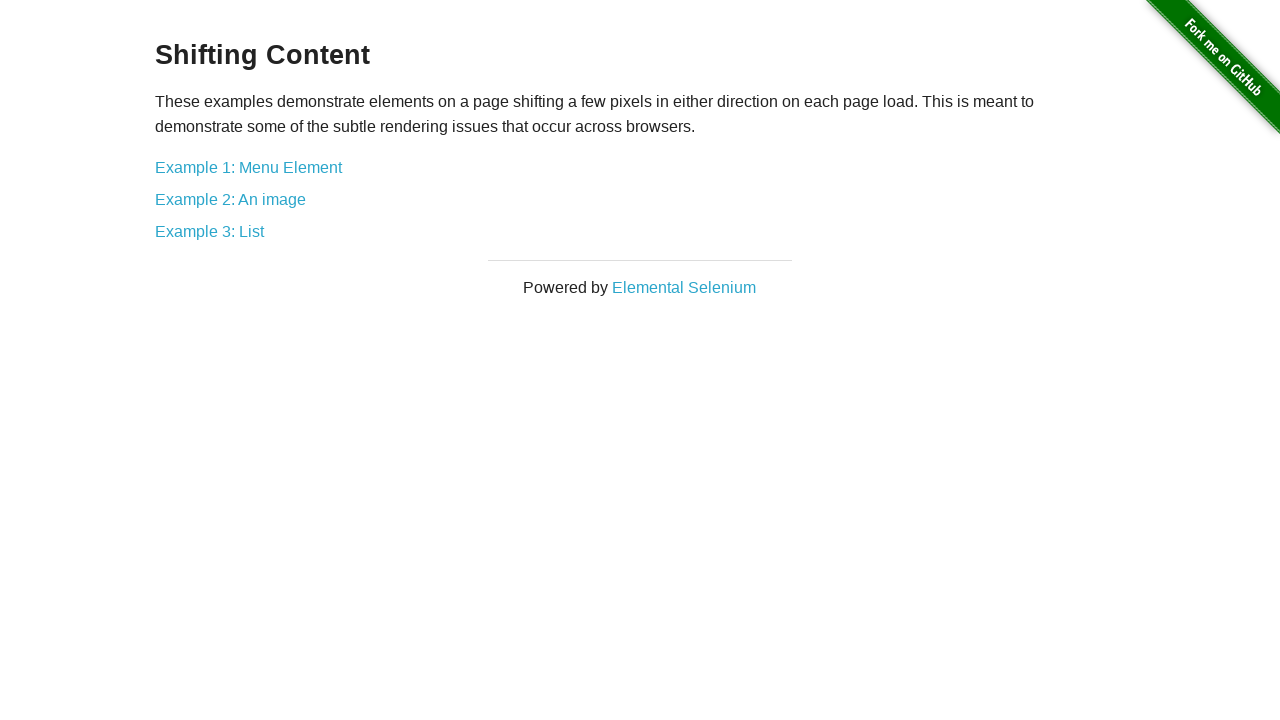

Clicked on Menu Element example link using XPath at (248, 167) on xpath=//div[@id='content']//a[@href='/shifting_content/menu']
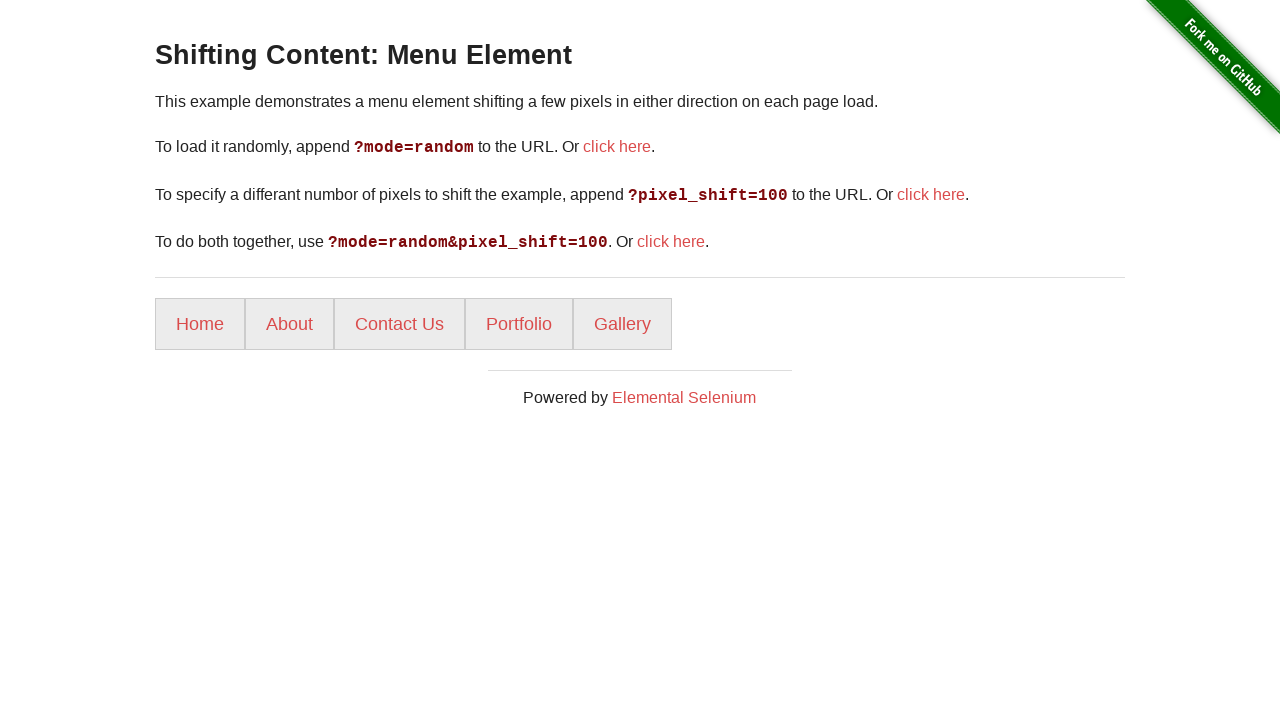

Menu items loaded
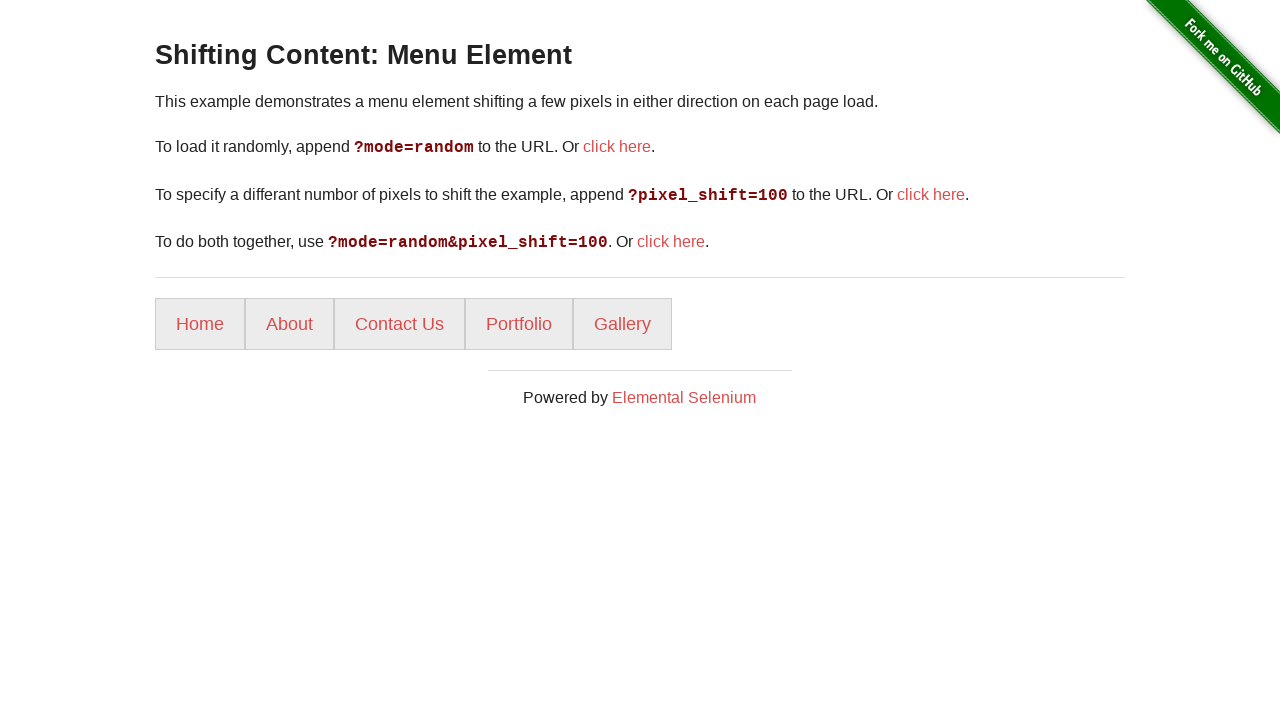

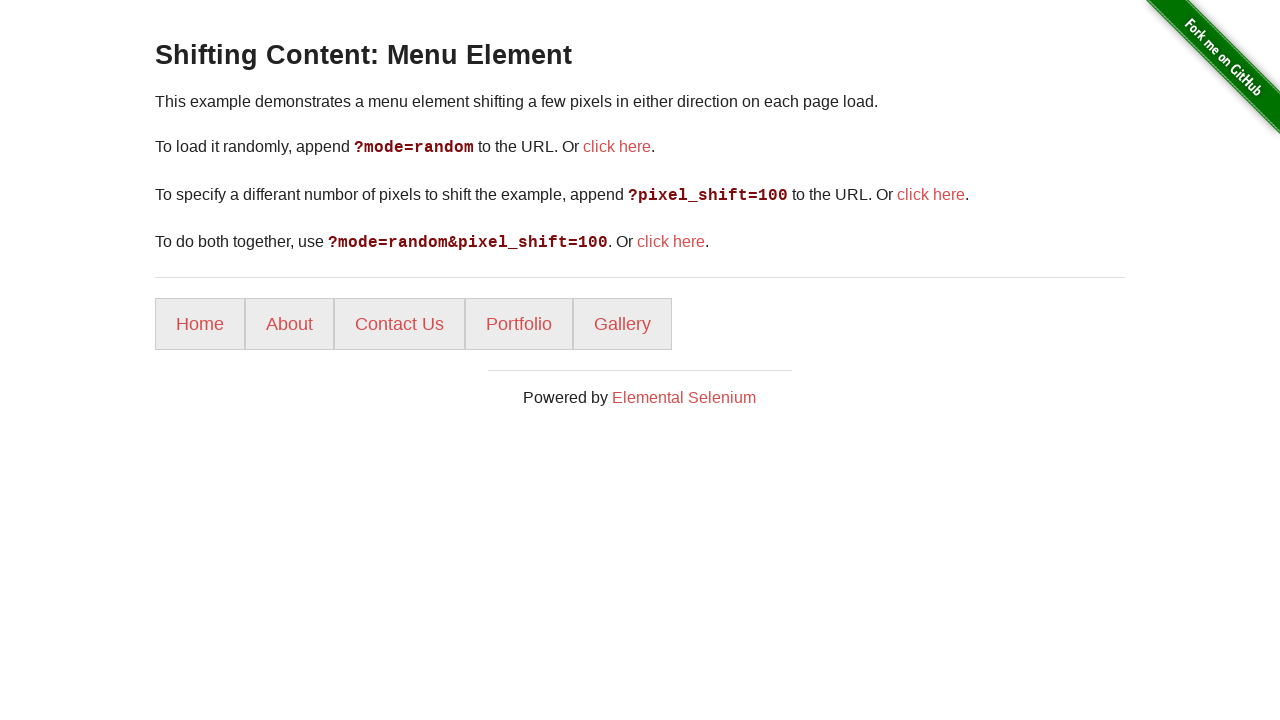